Tests table sorting functionality by clicking on the due column header and verifying the data is sorted

Starting URL: http://the-internet.herokuapp.com/tables

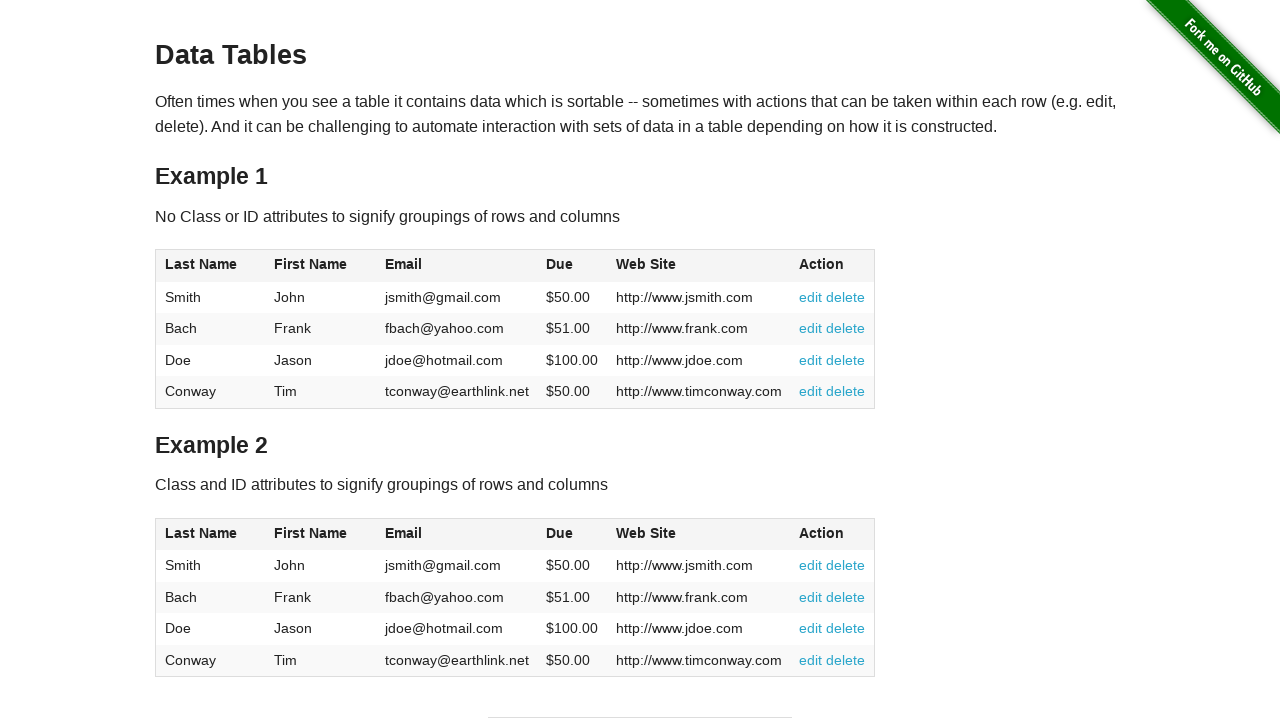

Located all rows in table1
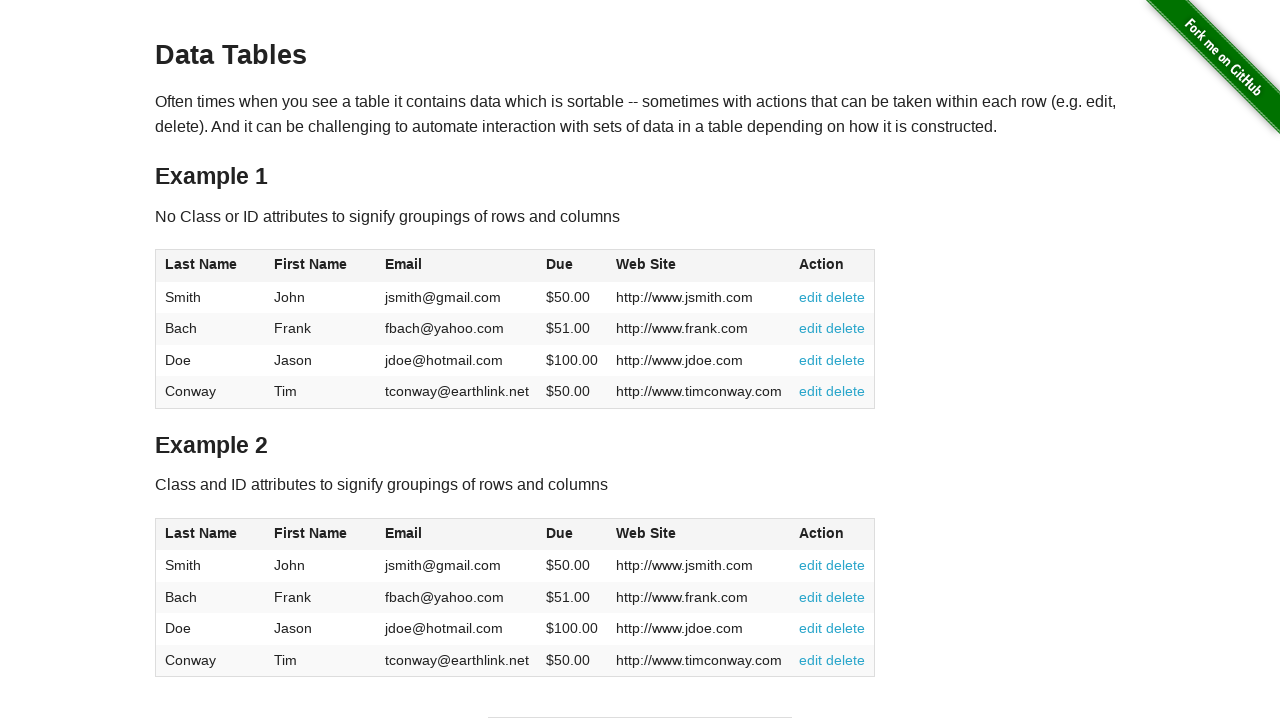

Extracted unsorted due amounts from table1
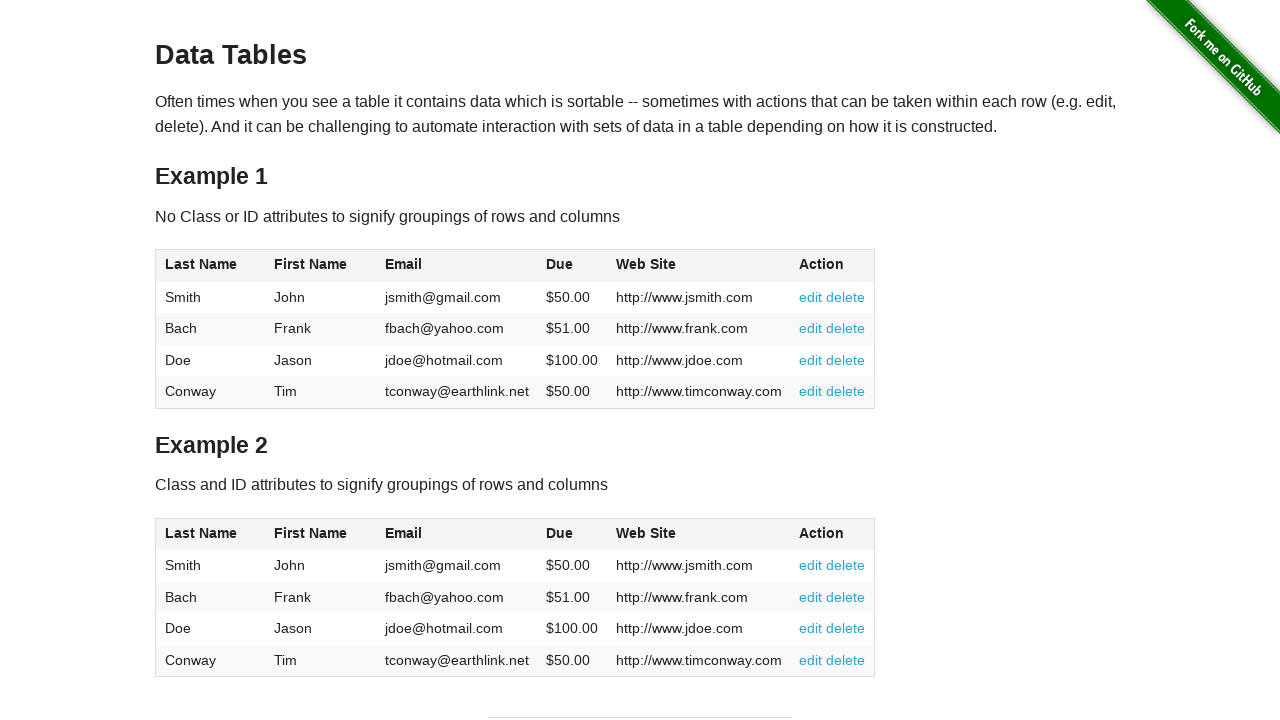

Clicked due column header in table1 to sort at (560, 264) on xpath=/html/body/div[2]/div/div/table[1]/thead/tr/th[4]/span
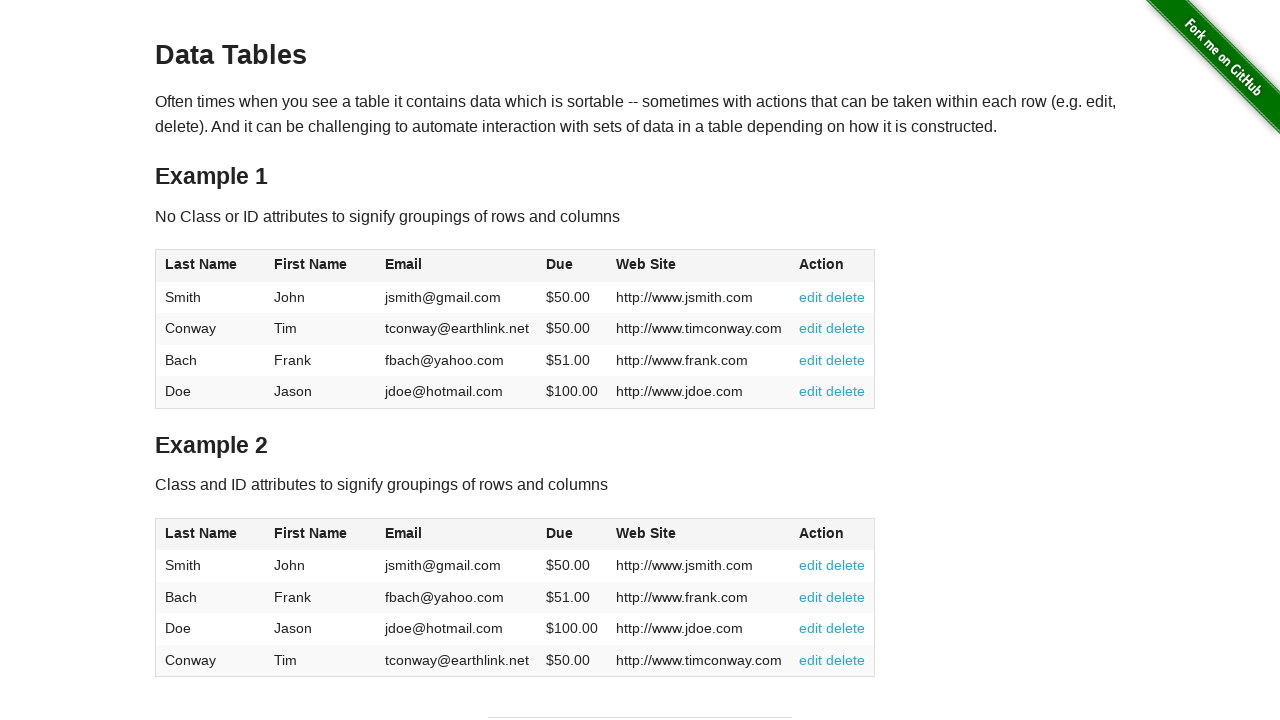

Waited 1000ms for table1 sorting to complete
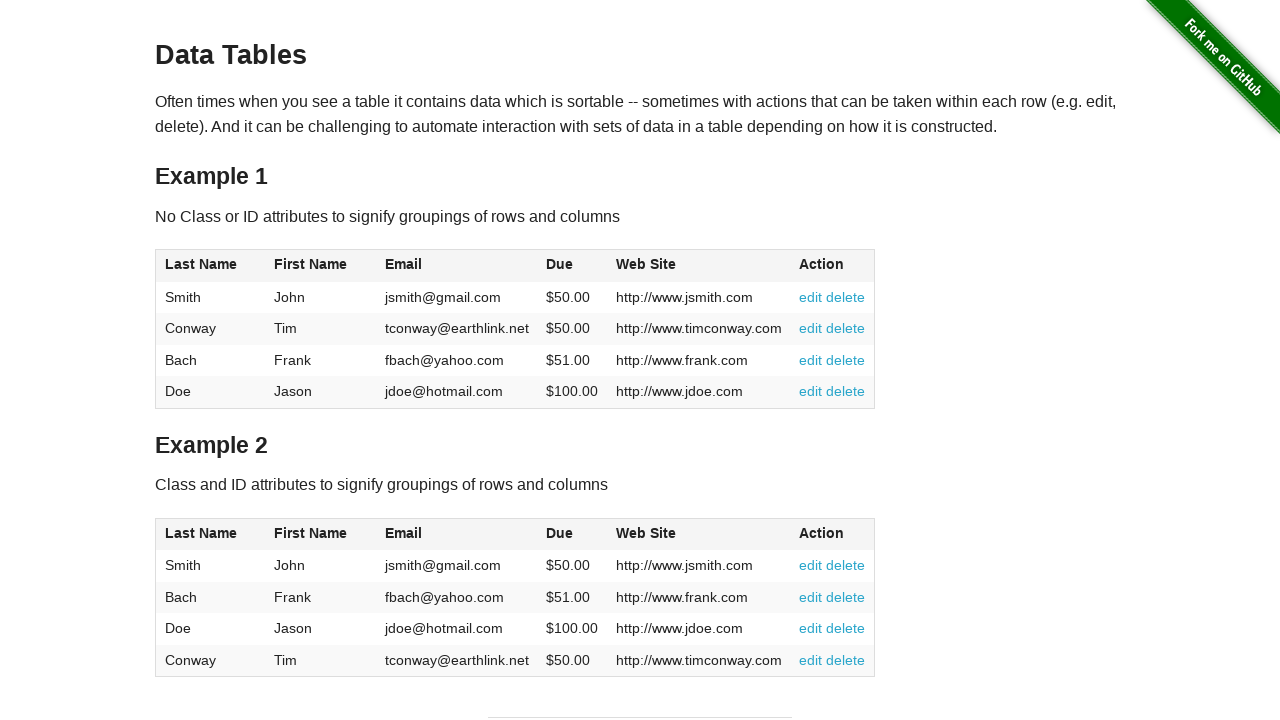

Located all rows in sorted table1
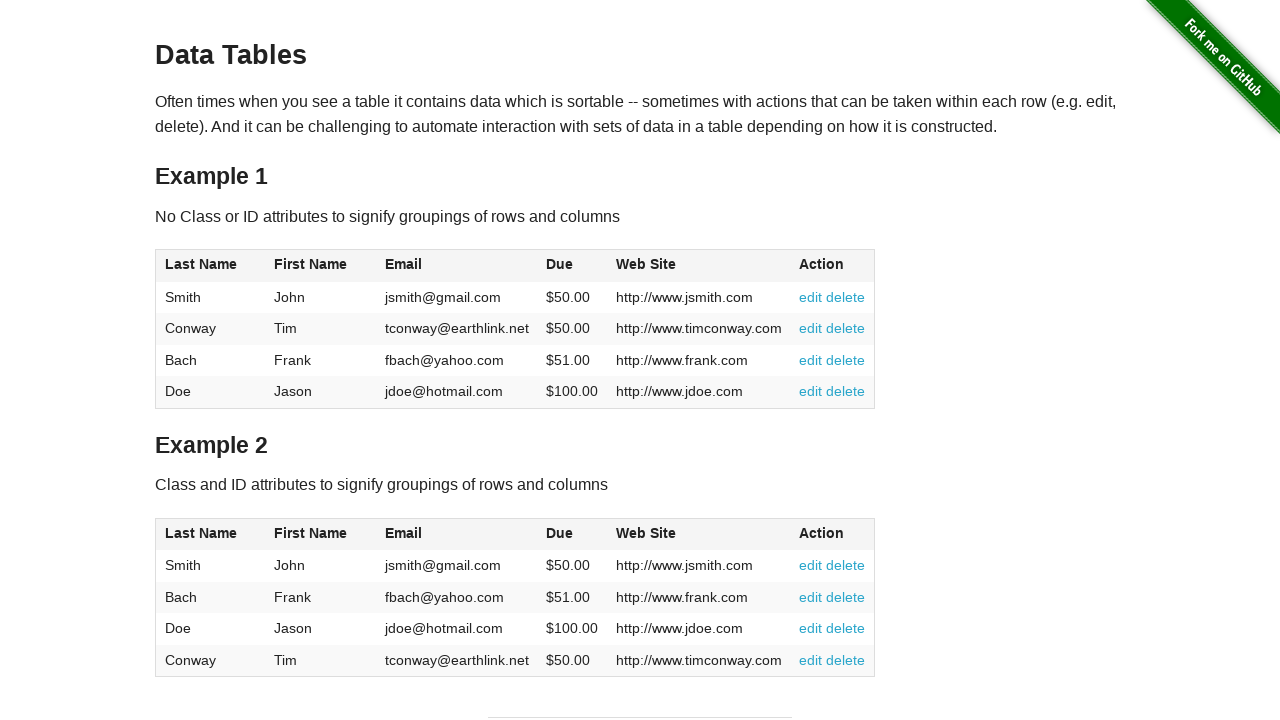

Extracted sorted due amounts from table1
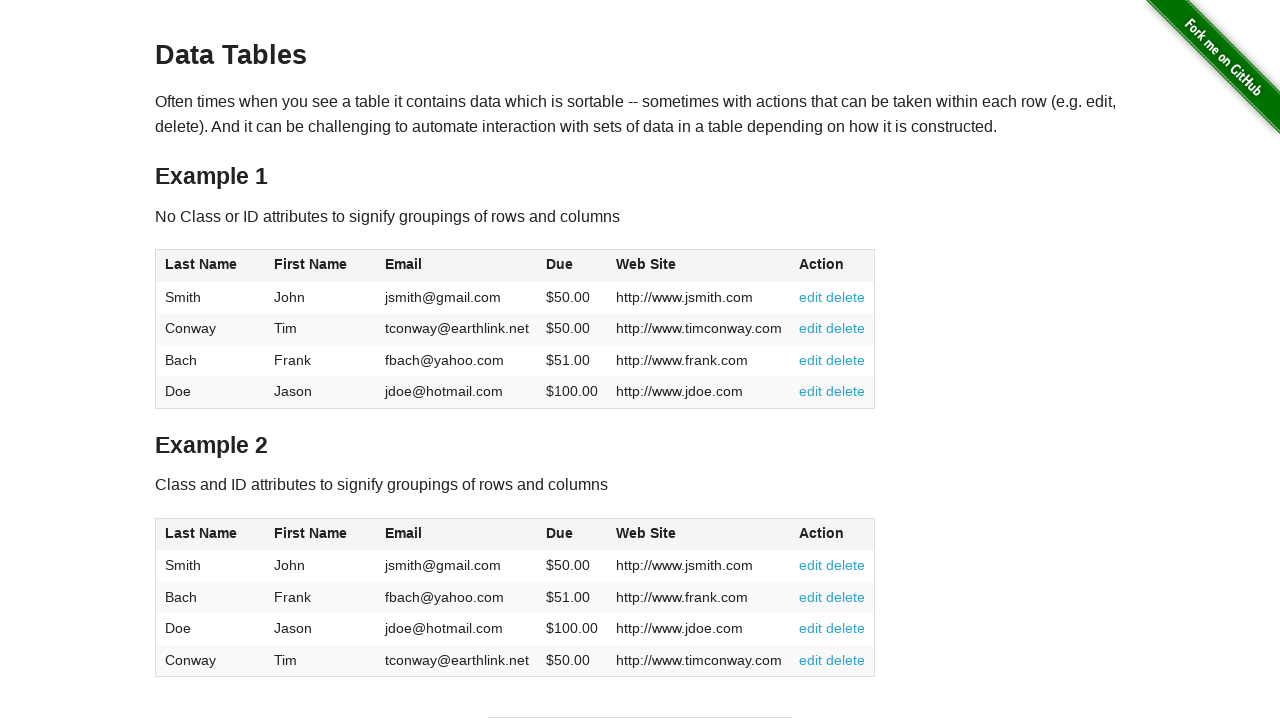

Verified table1 is correctly sorted by due column
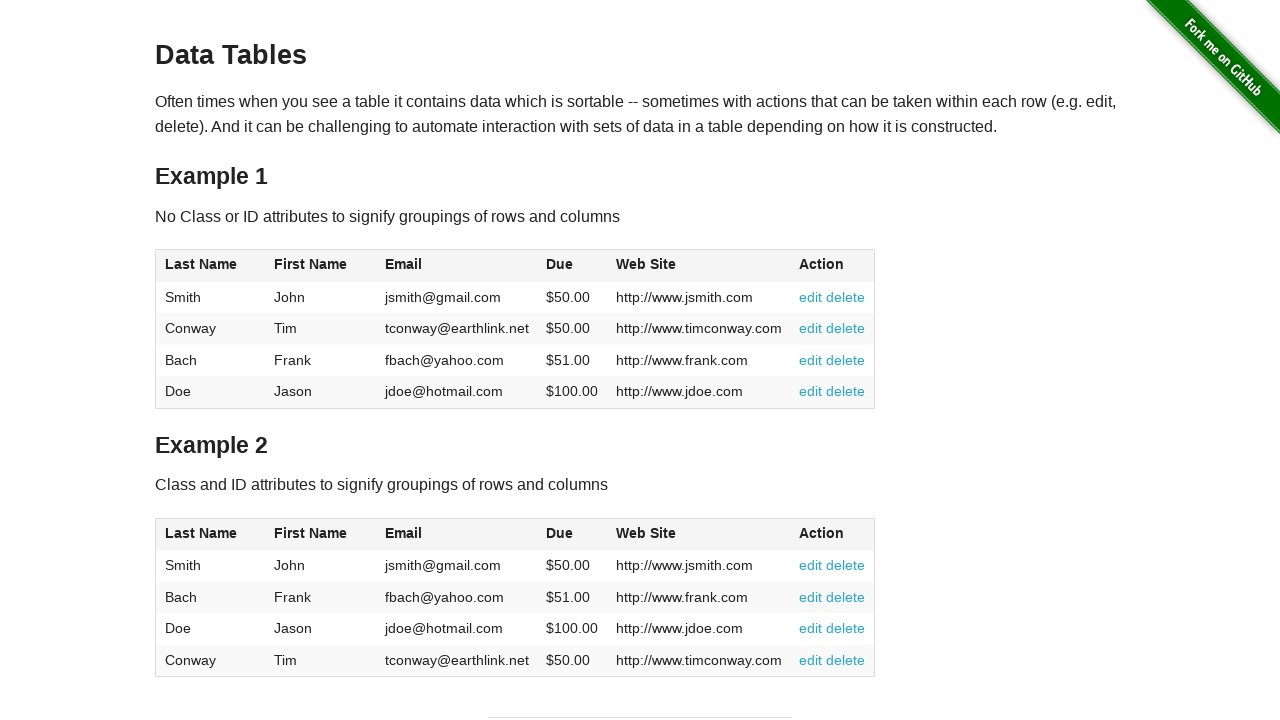

Located all rows in table2
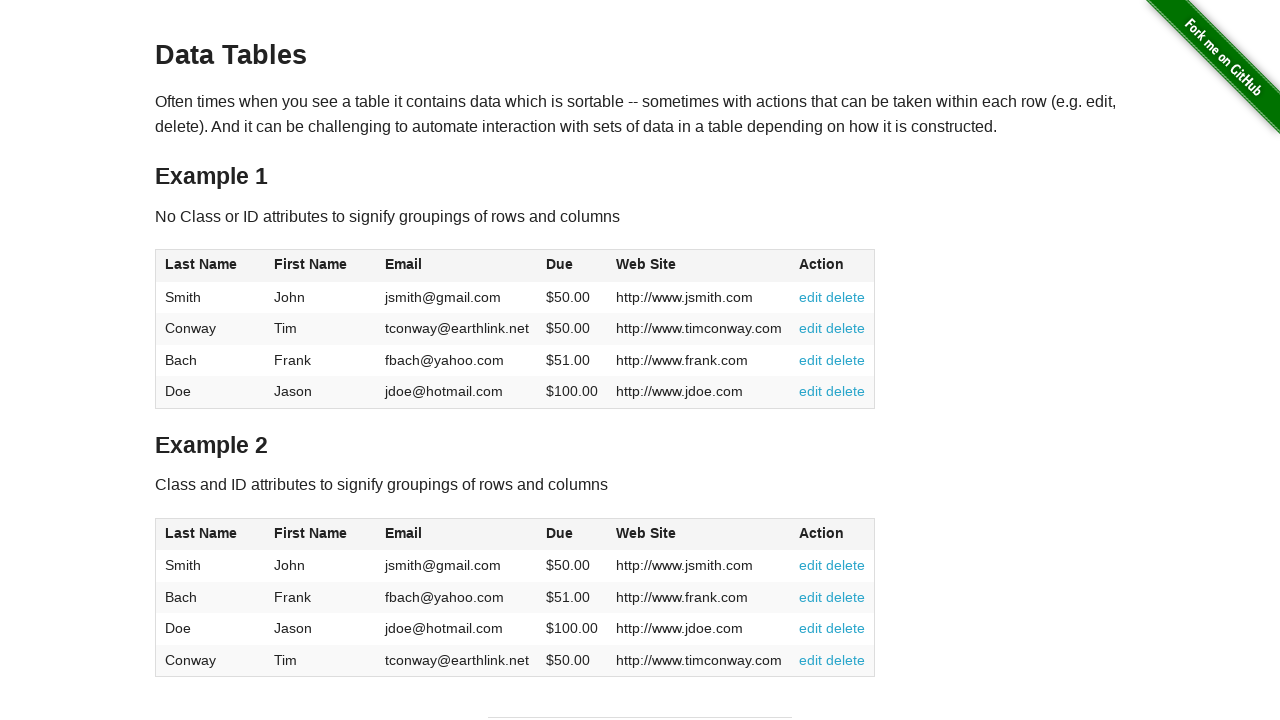

Extracted unsorted due amounts from table2
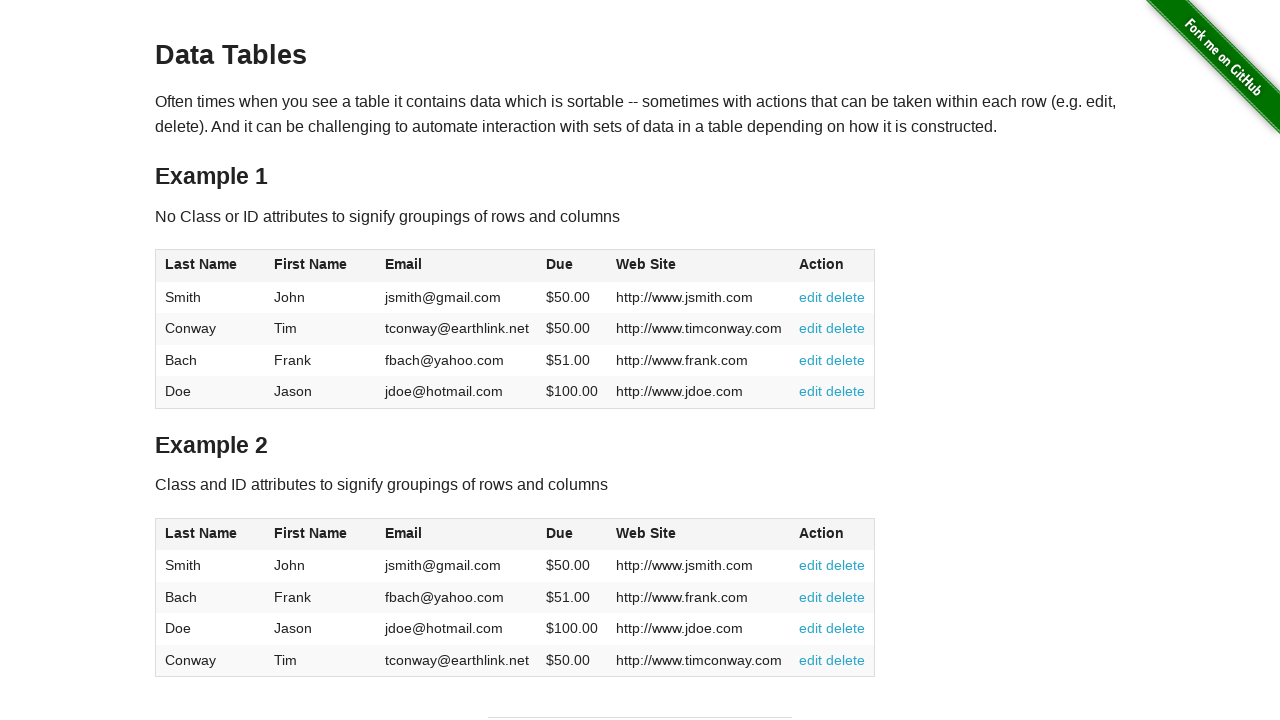

Clicked due column header in table2 to sort at (560, 533) on xpath=/html/body/div[2]/div/div/table[2]/thead/tr/th[4]/span
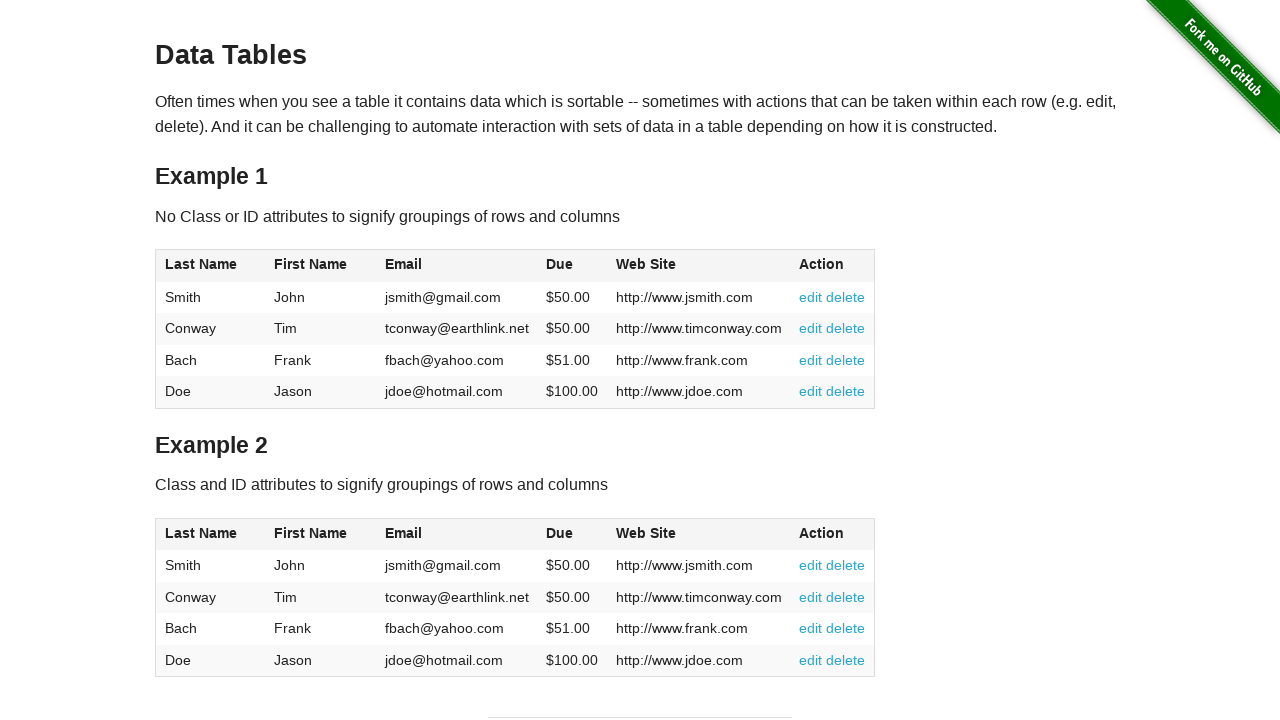

Waited 1000ms for table2 sorting to complete
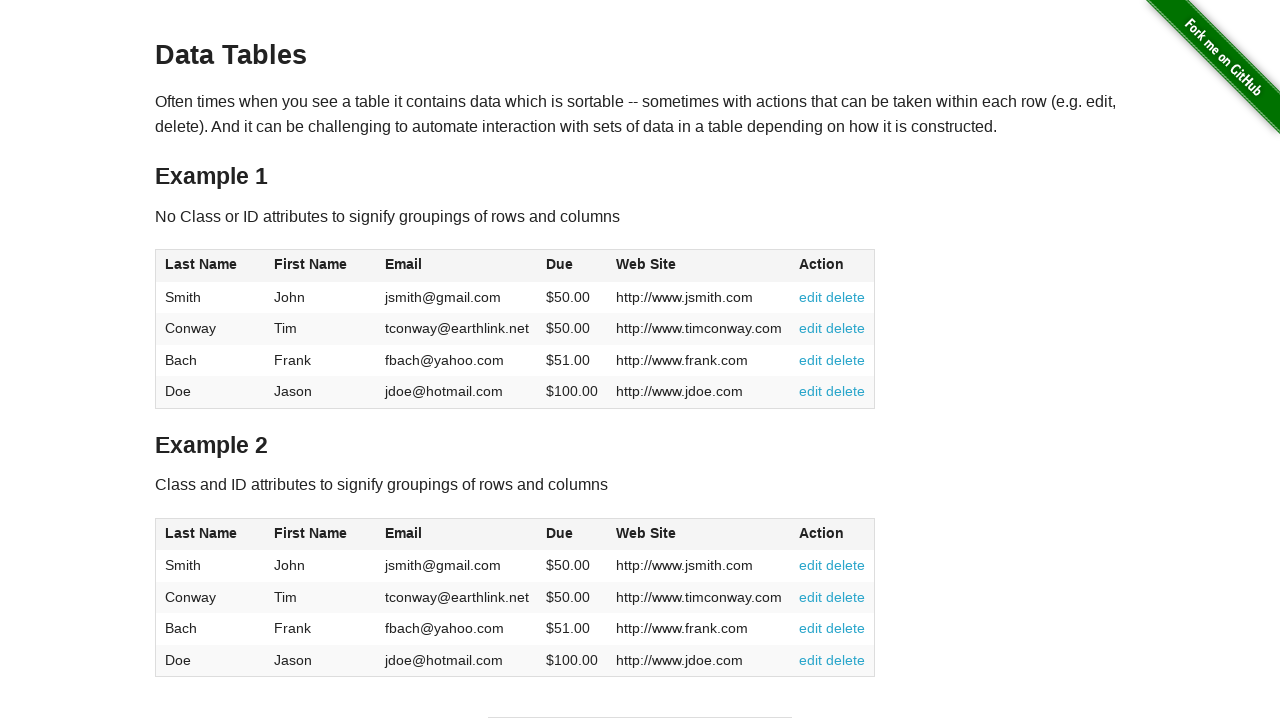

Located all rows in sorted table2
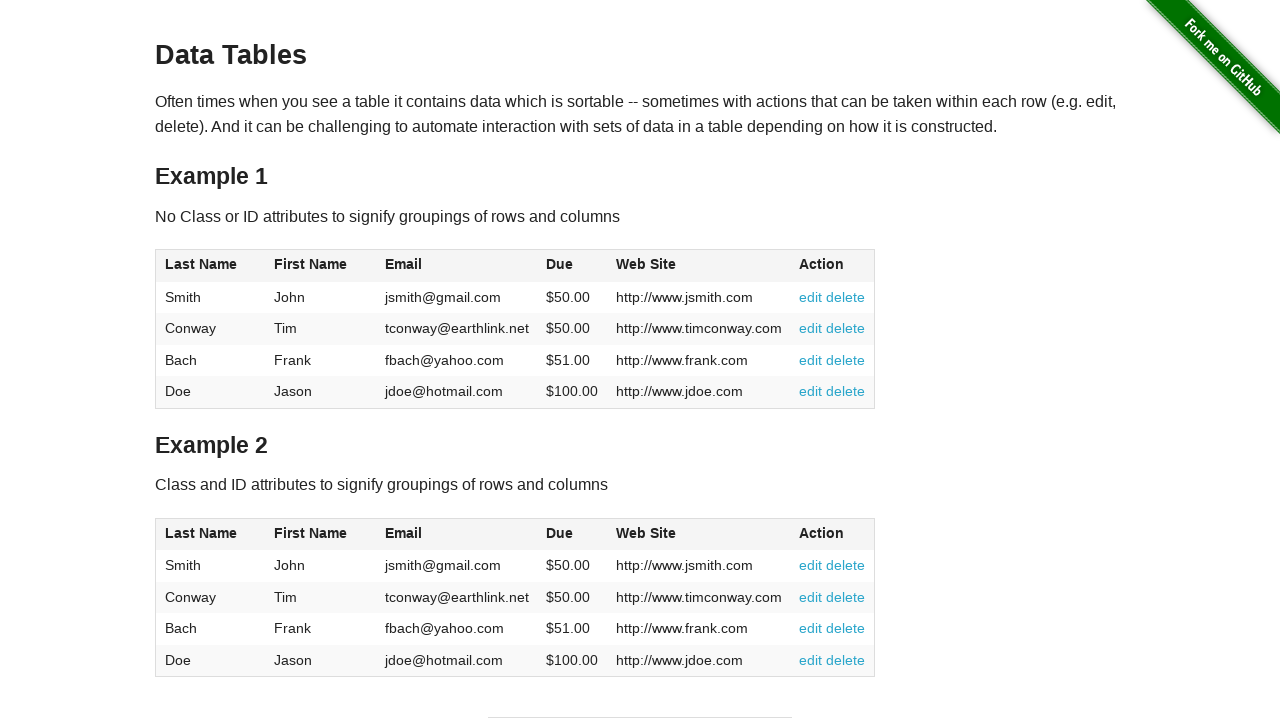

Extracted sorted due amounts from table2
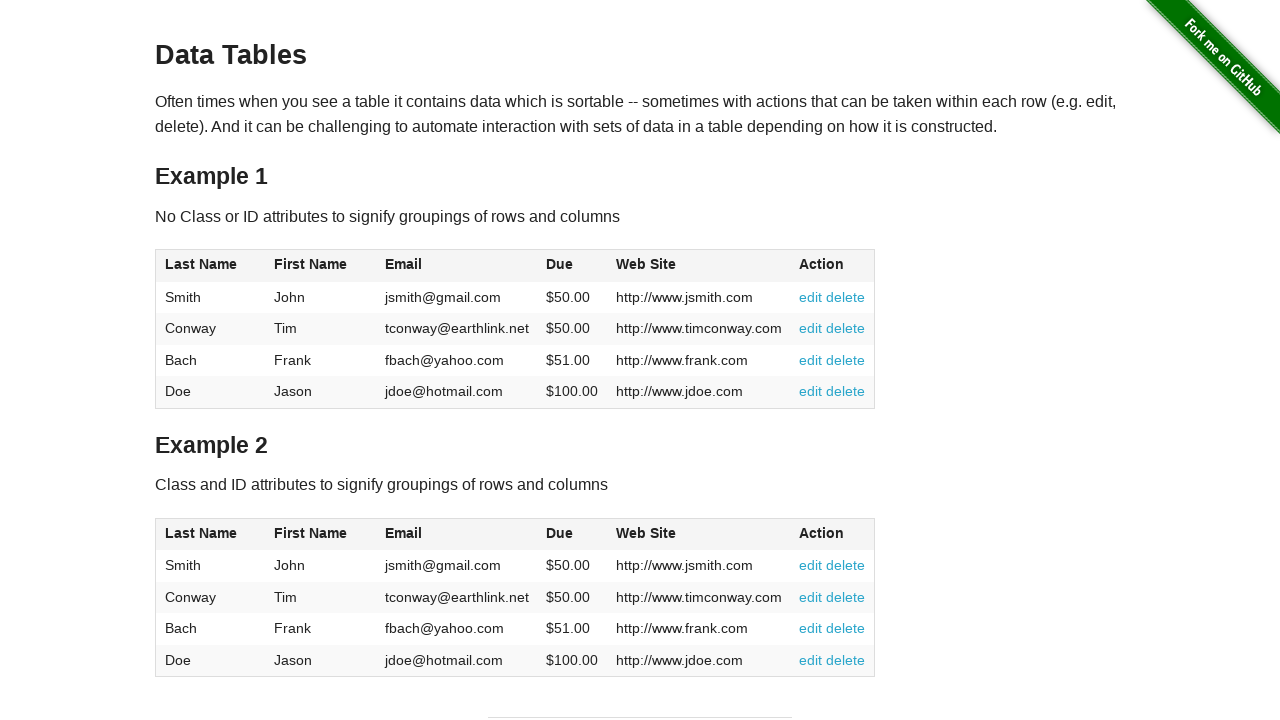

Verified table2 is correctly sorted by due column
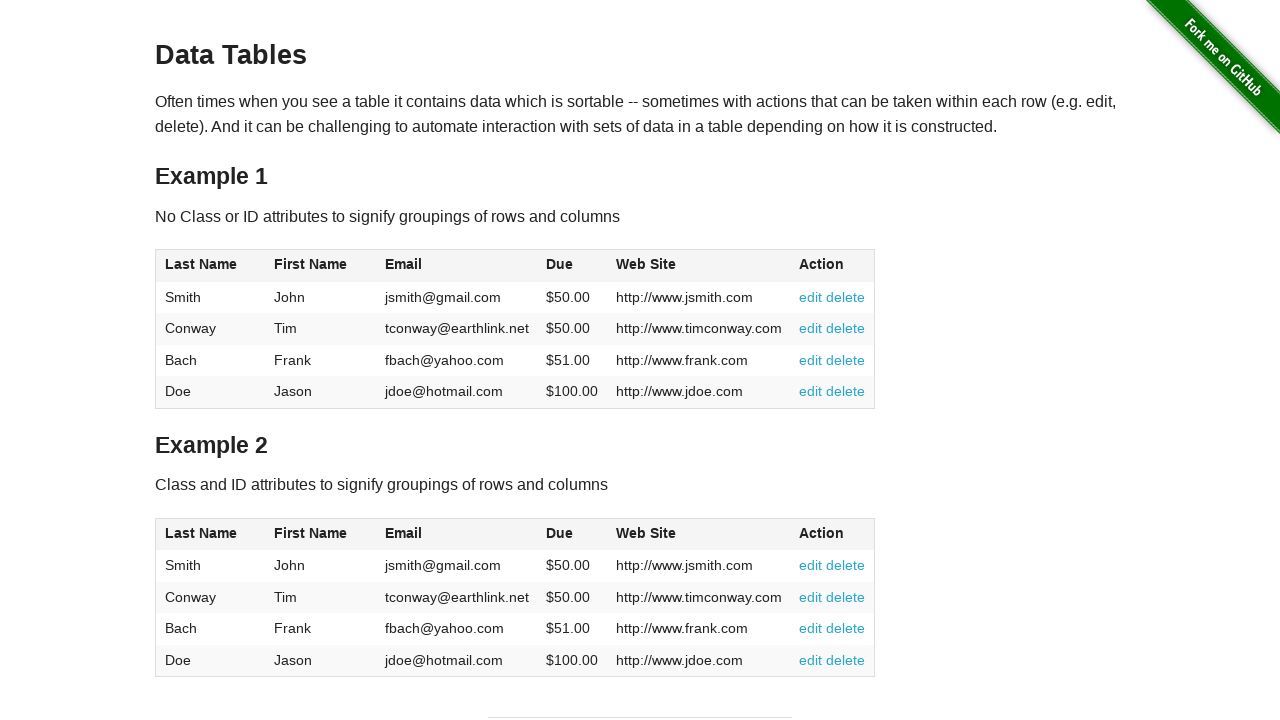

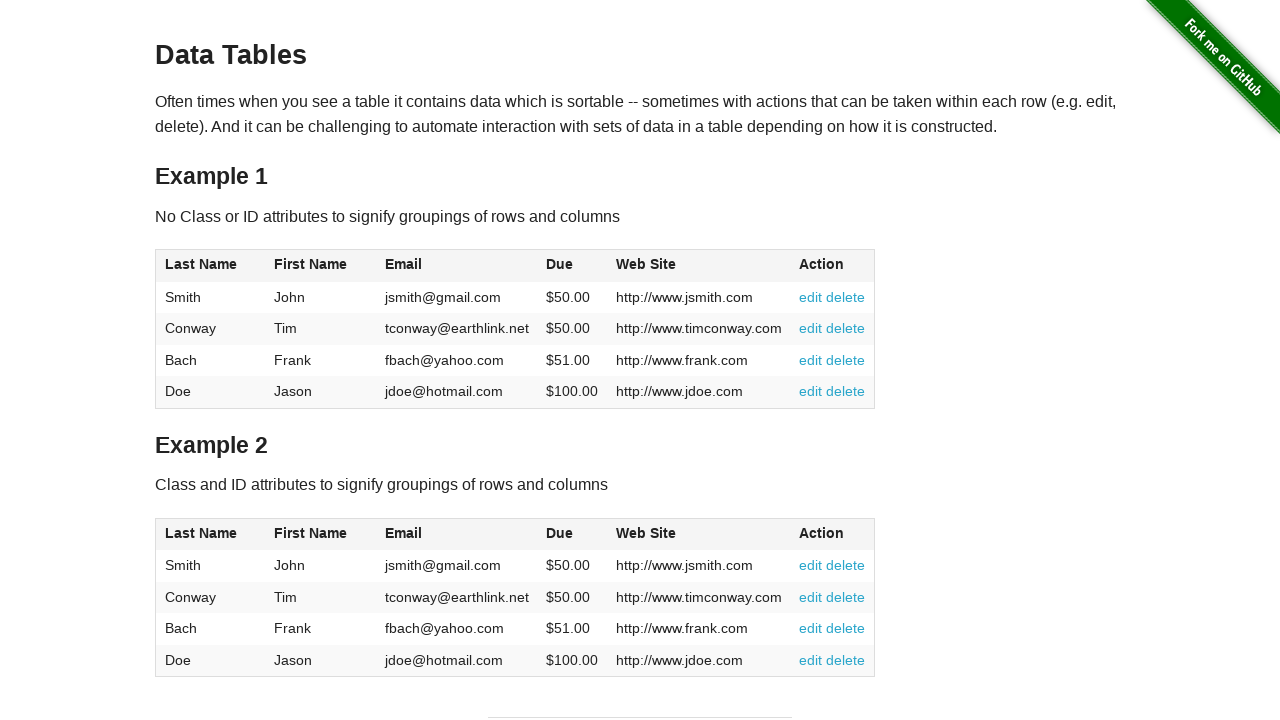